Tests A/B test opt-out by adding an opt-out cookie before navigating to the A/B test page, then verifying the opt-out heading is displayed.

Starting URL: http://the-internet.herokuapp.com

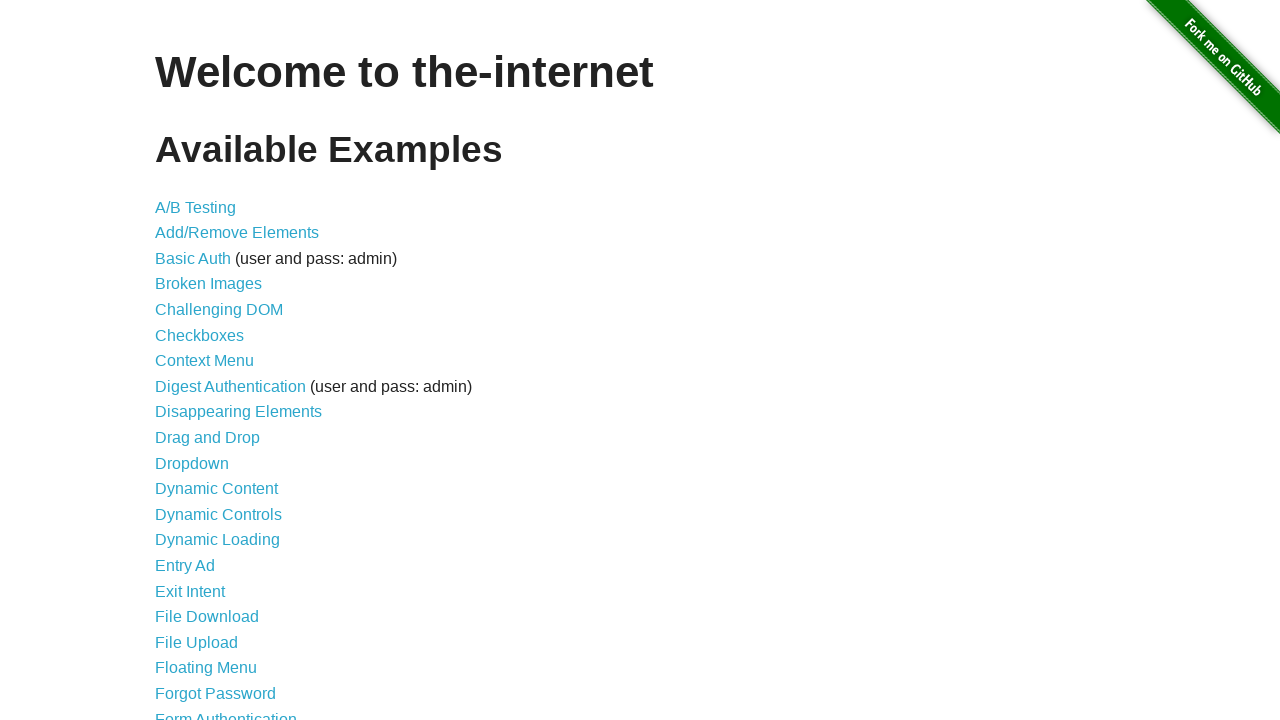

Added optimizelyOptOut cookie to establish opt-out before visiting A/B test page
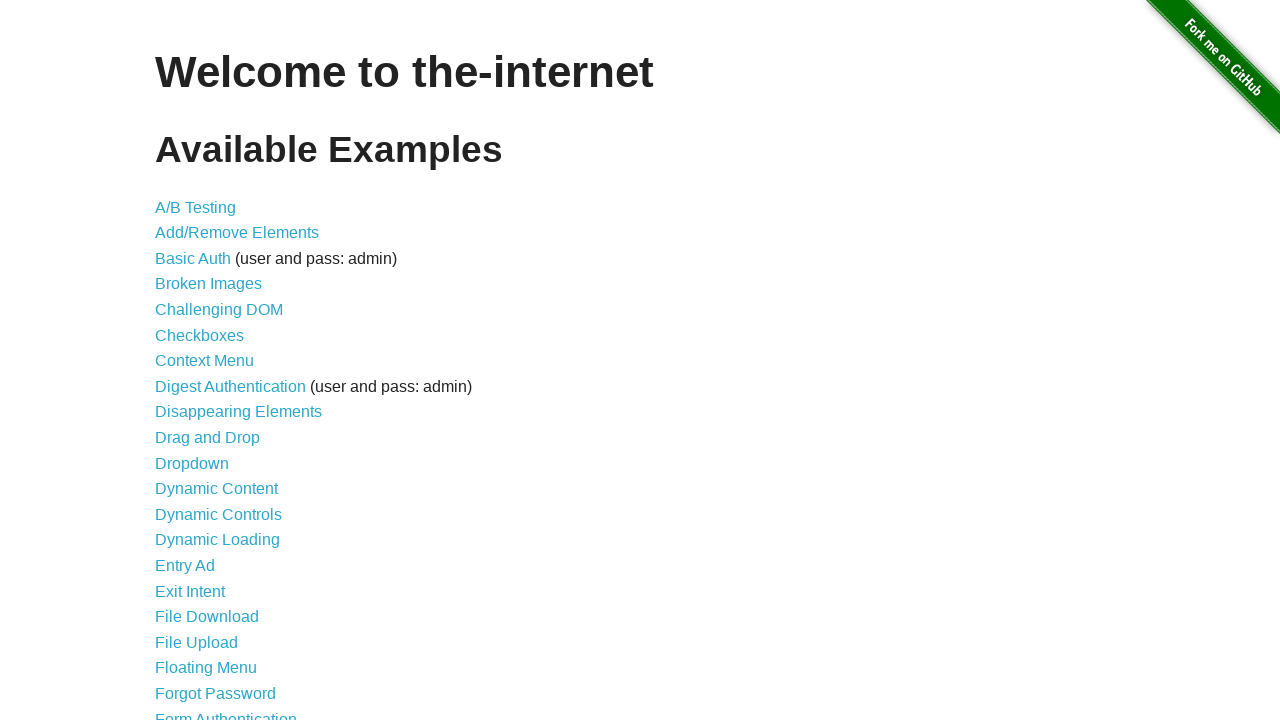

Navigated to A/B test page at http://the-internet.herokuapp.com/abtest
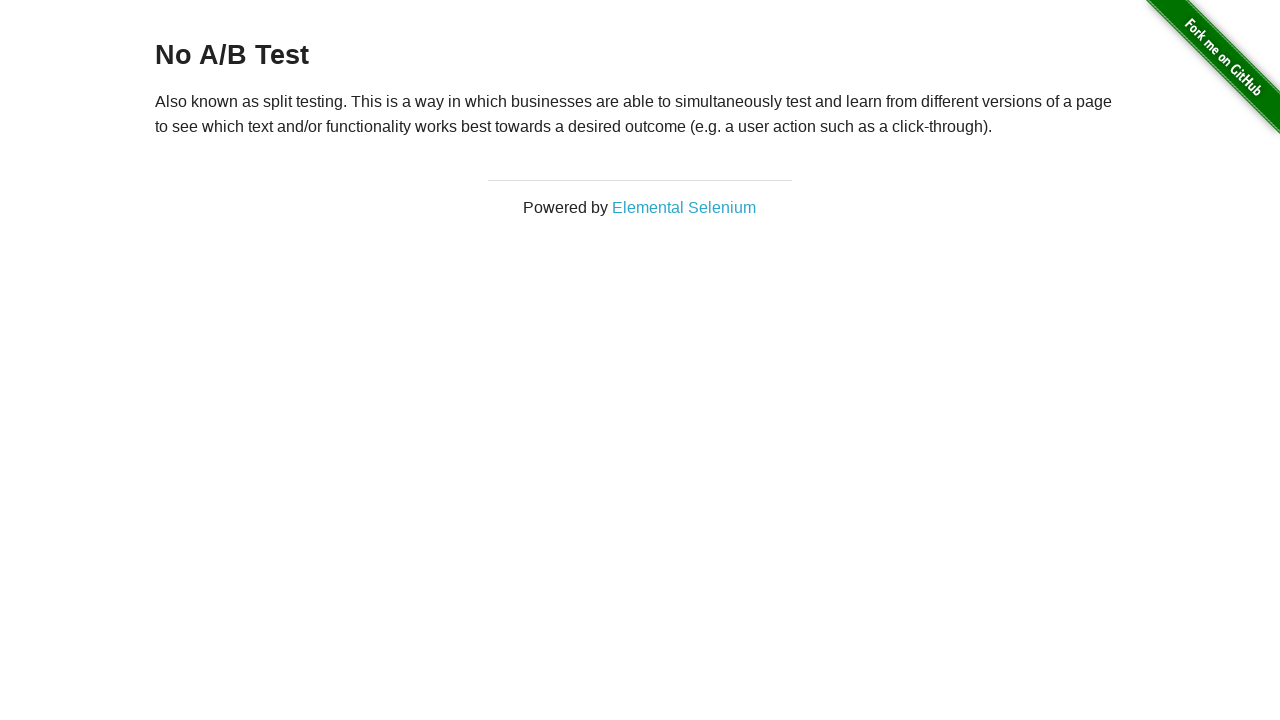

Waited for h3 heading element to be visible
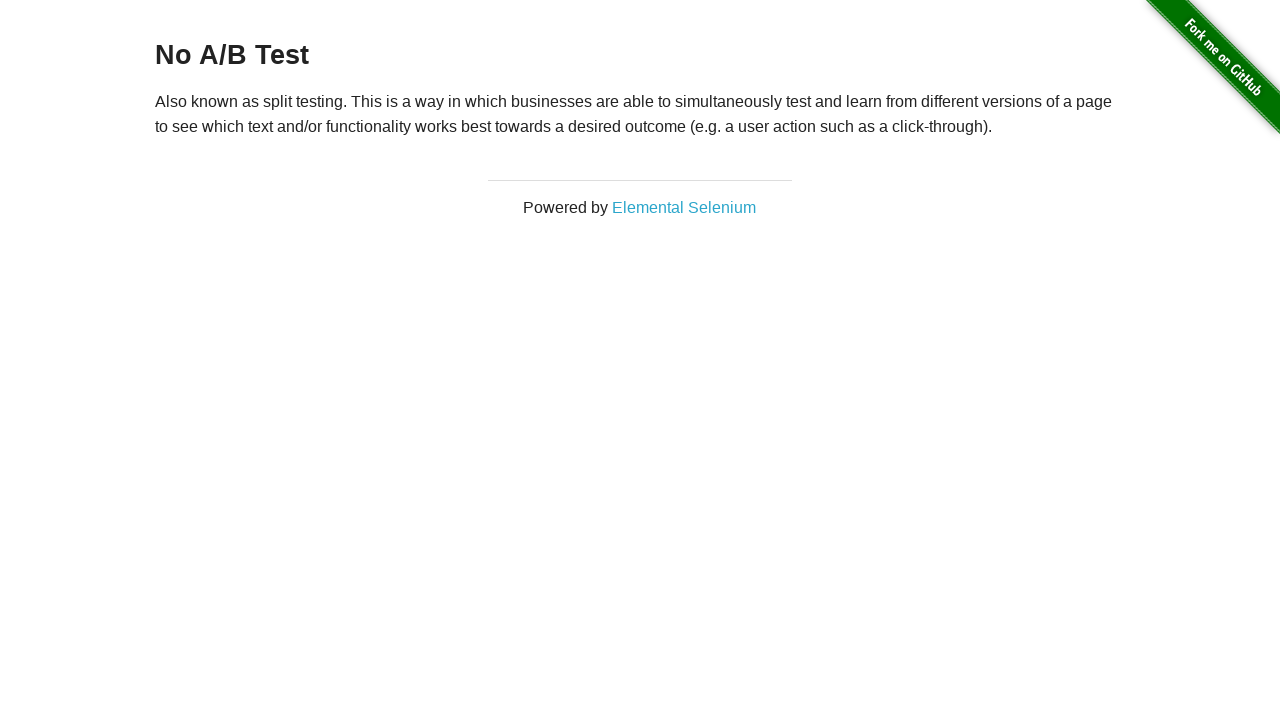

Retrieved heading text: 'No A/B Test'
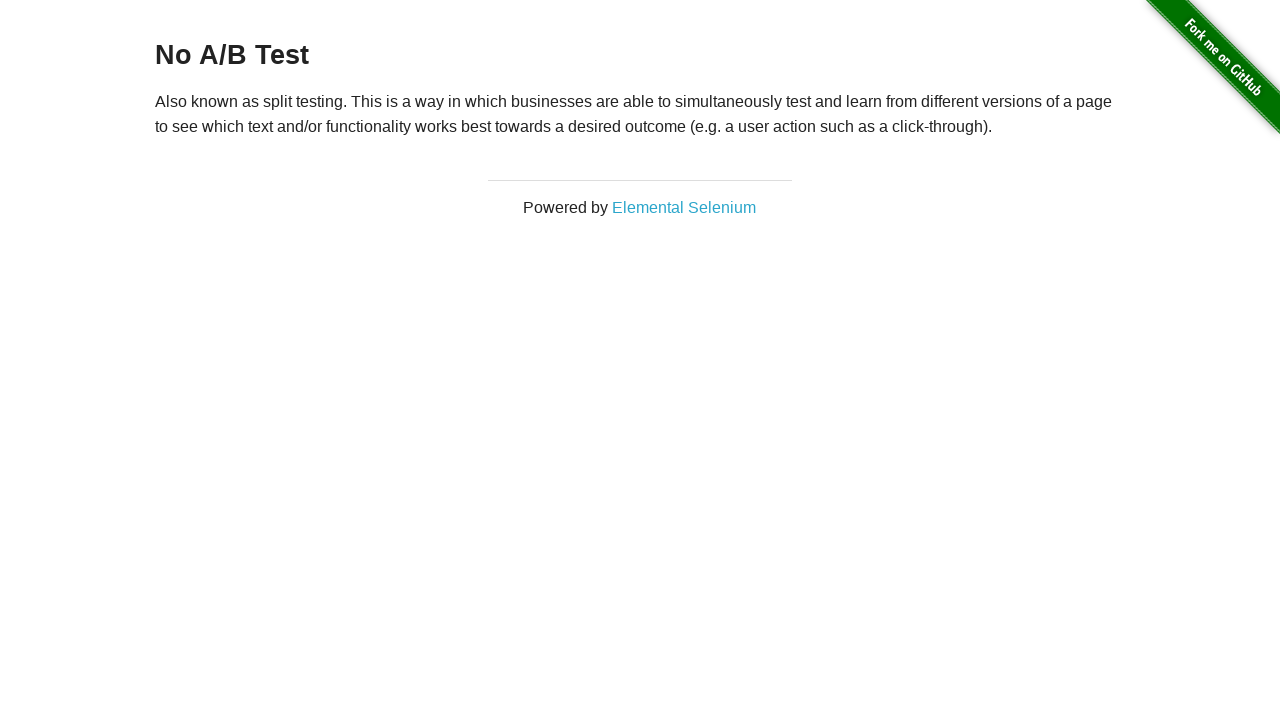

Verified heading displays 'No A/B Test', confirming opt-out cookie is working
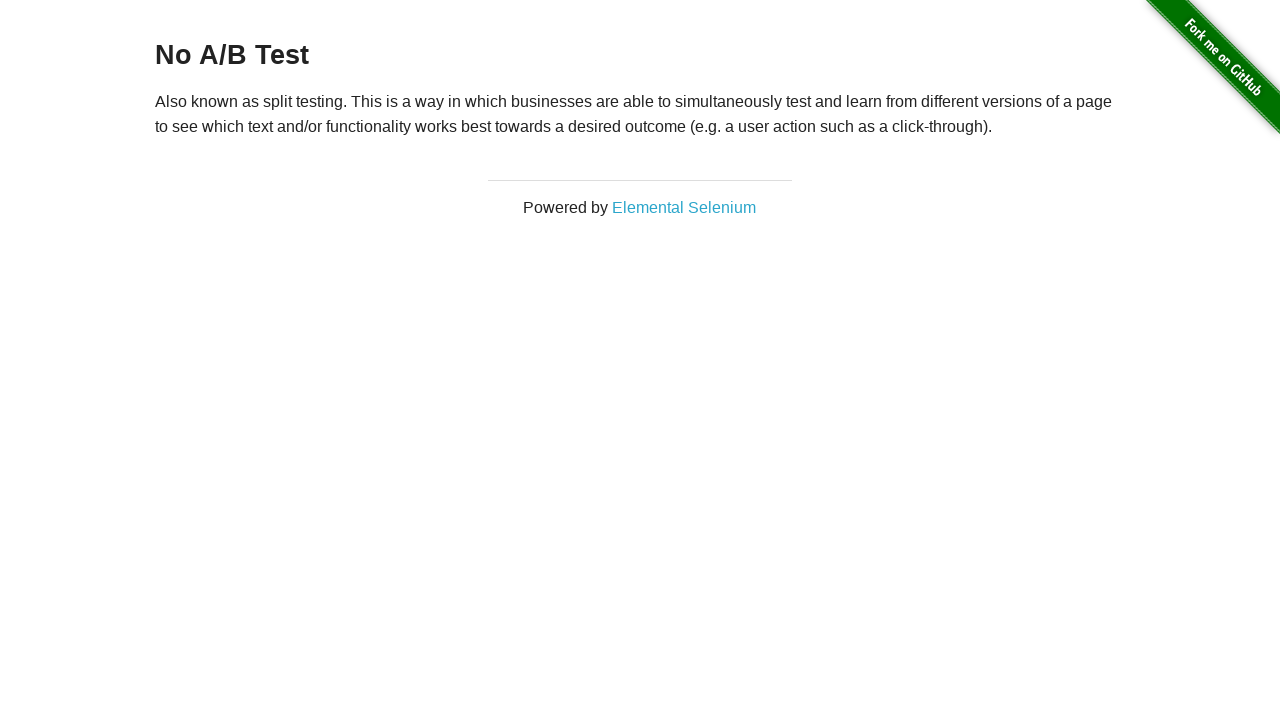

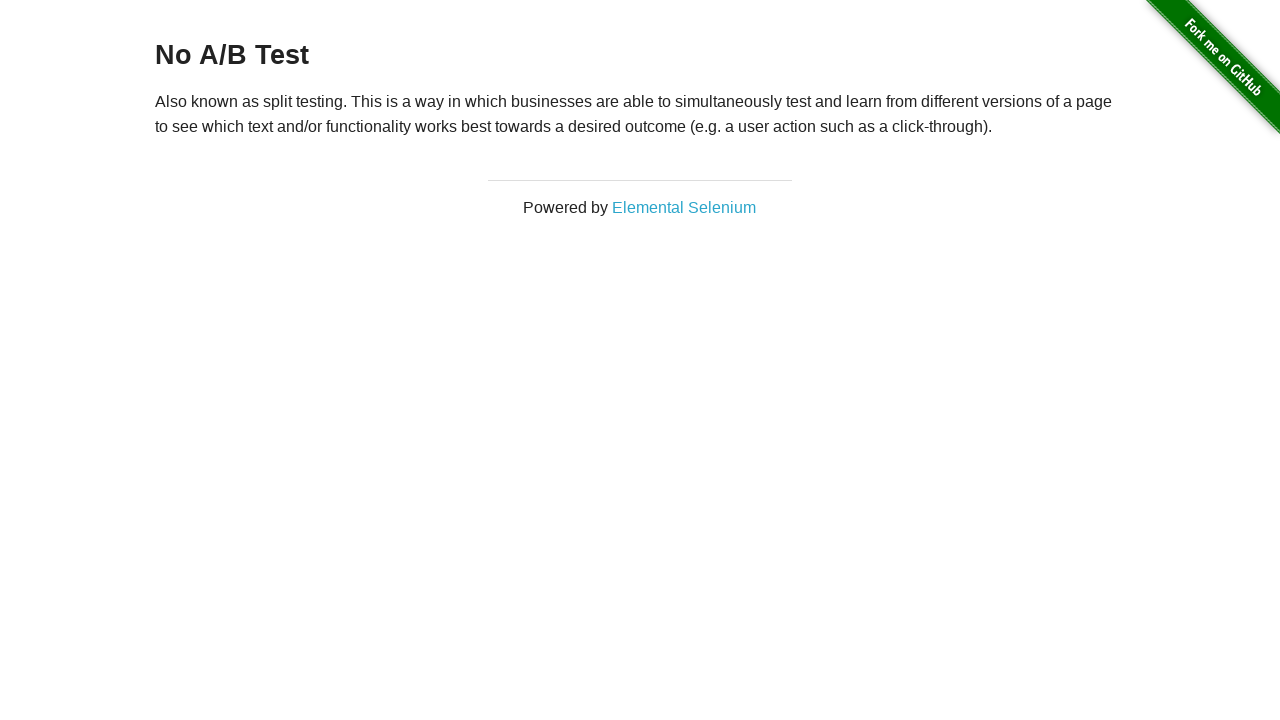